Tests a form submission by filling out various input fields including name, gender, date of birth, address, email, password, company, and comment fields

Starting URL: https://katalon-test.s3.amazonaws.com/demo-aut/dist/html/form.html

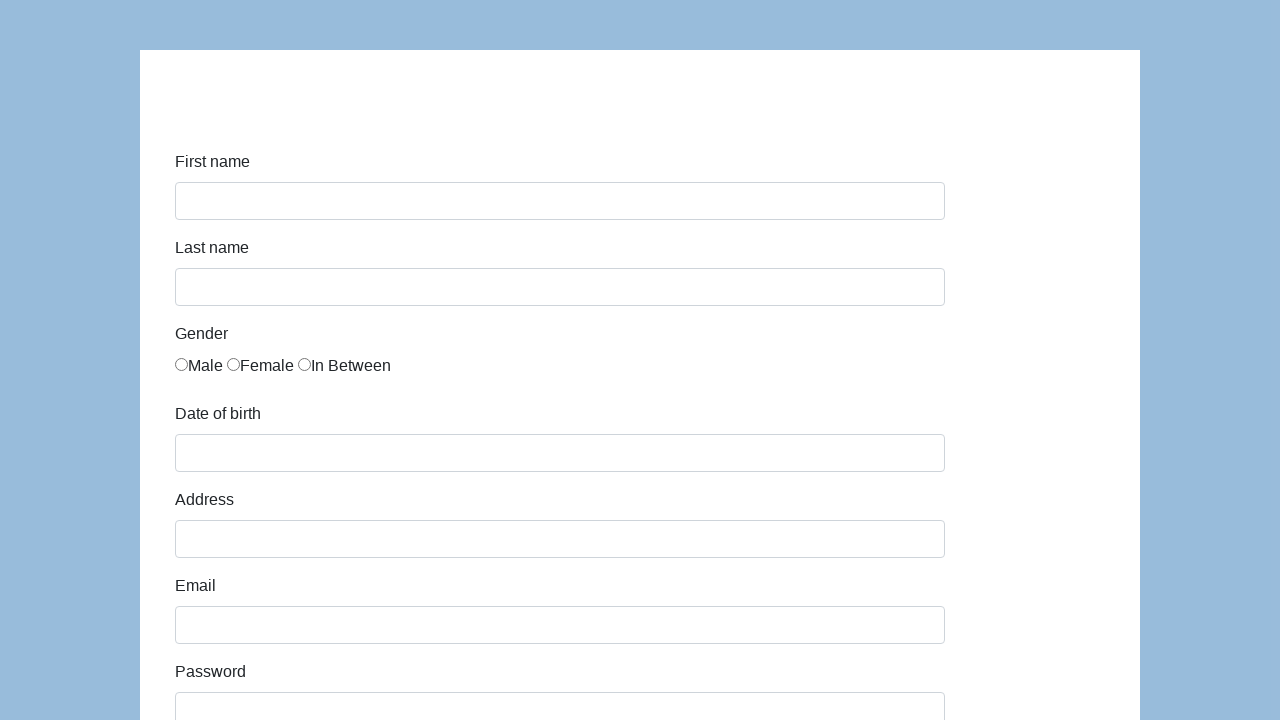

Filled first name field with 'Karol' on input[name='firstName']
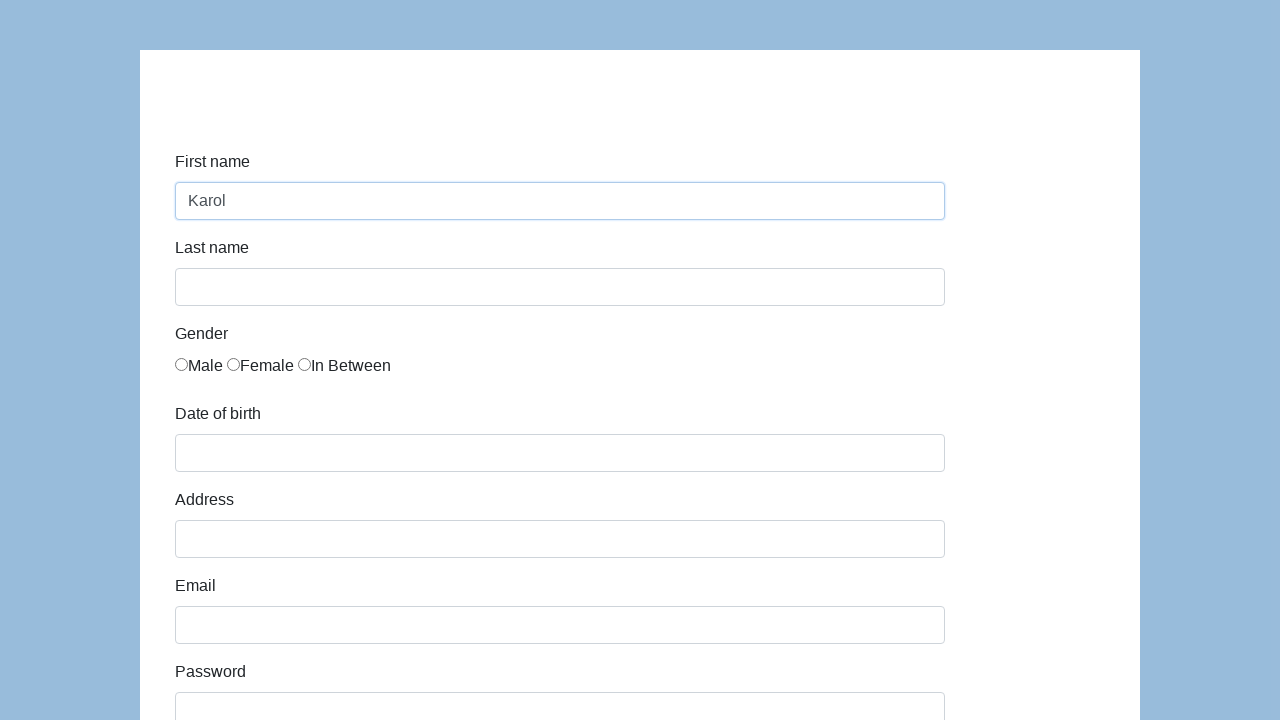

Filled last name field with 'Kowalski' on input[name='lastName']
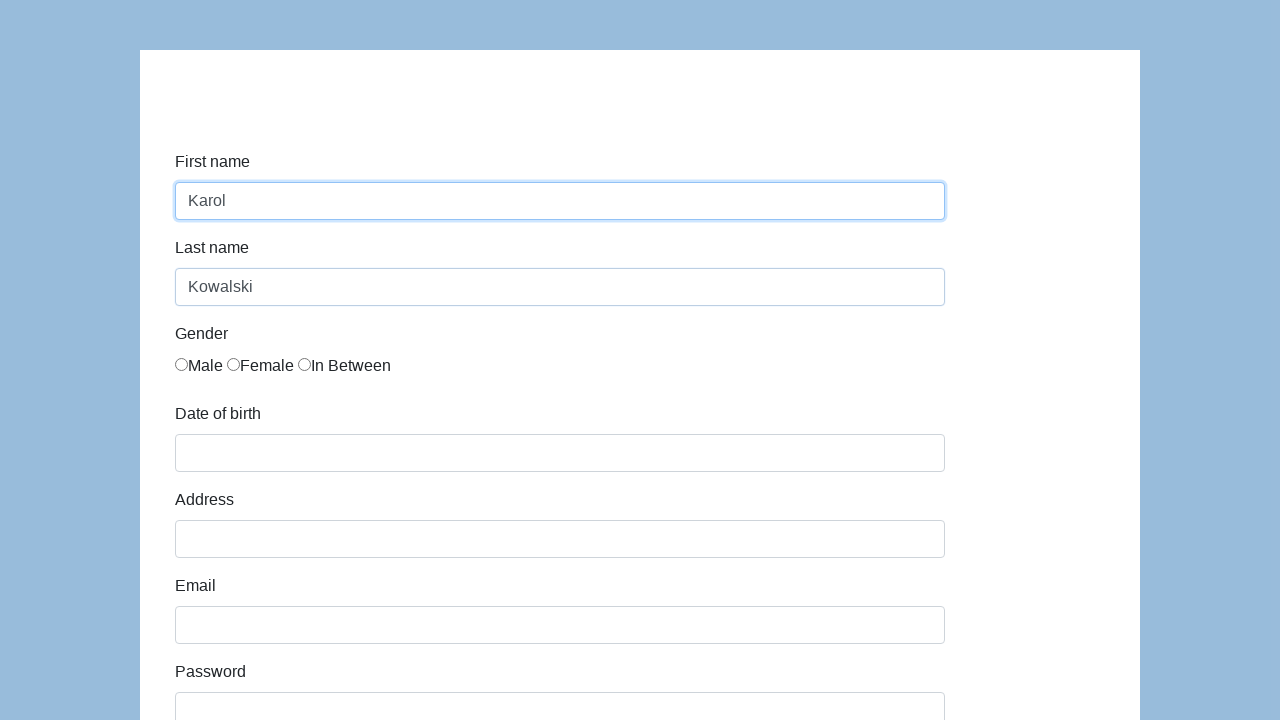

Selected gender radio button at (182, 364) on input[name='gender']:first-of-type
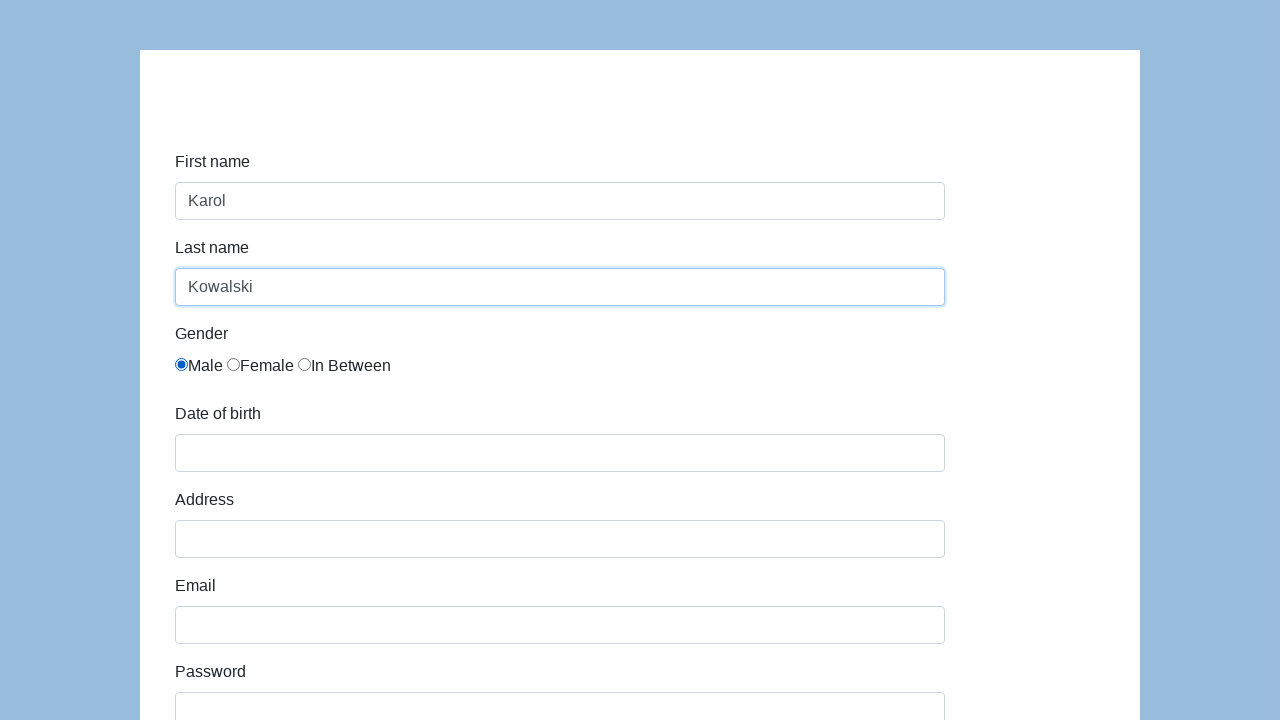

Filled date of birth field with '05/22/2010' on input[name='dob']
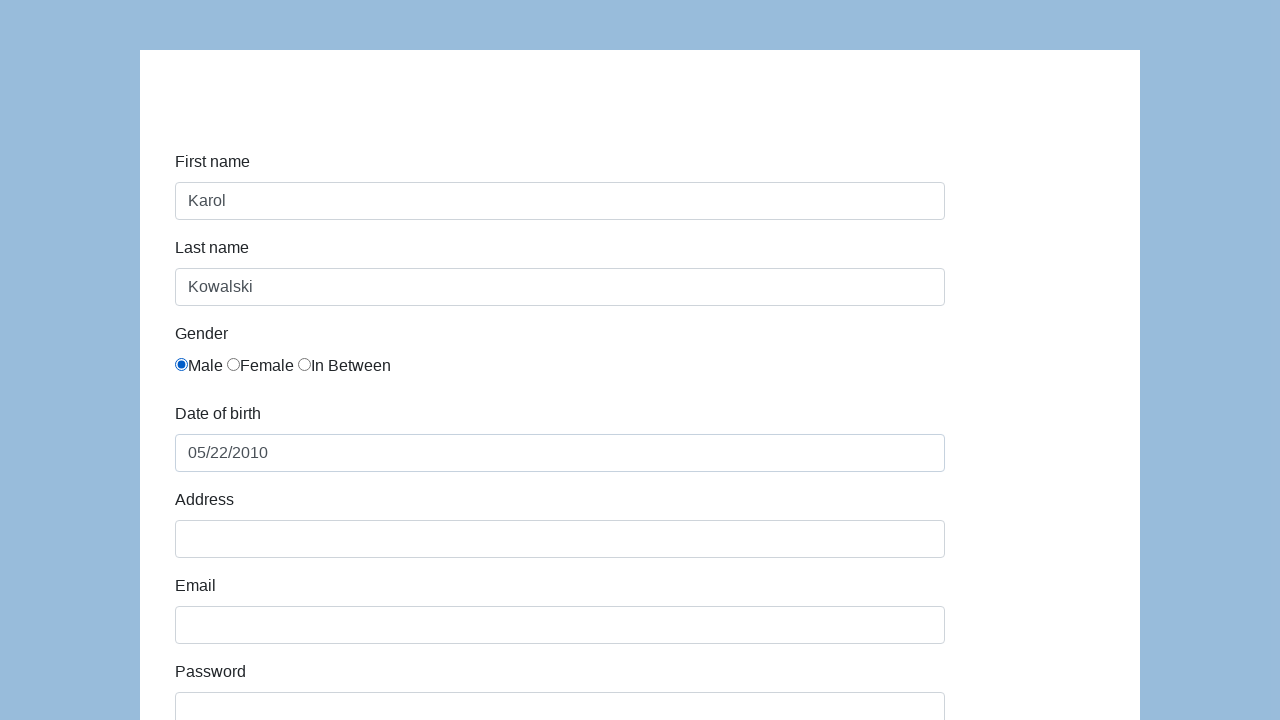

Filled address field with 'Prosta 51' on input[name='address']
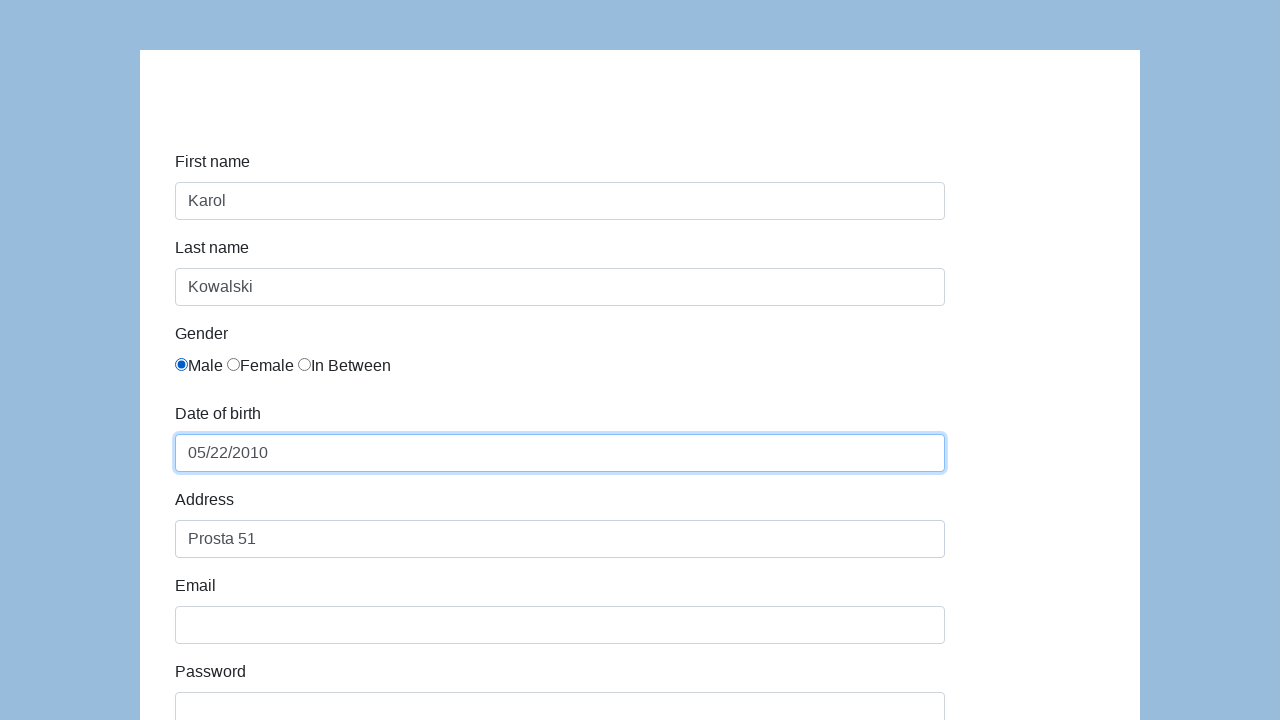

Filled email field with 'karol.kowalski@mailinator.com' on input[name='email']
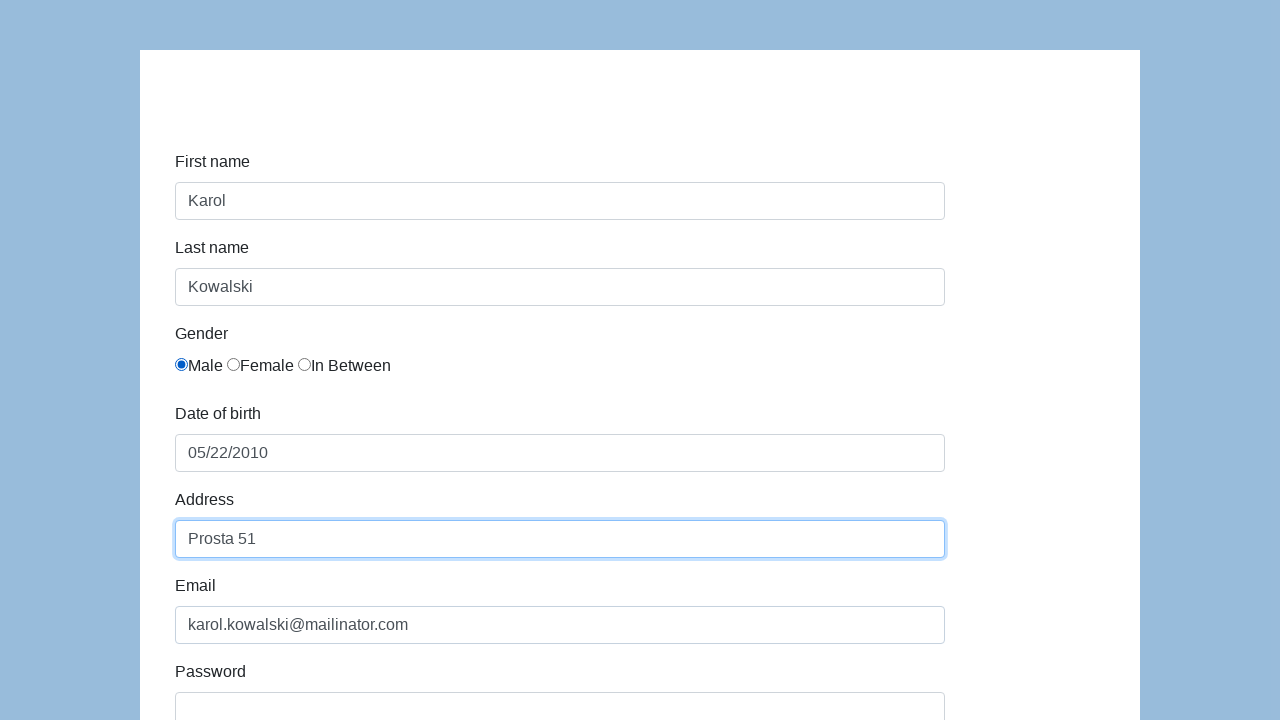

Filled password field with 'Pass123' on input[name='password']
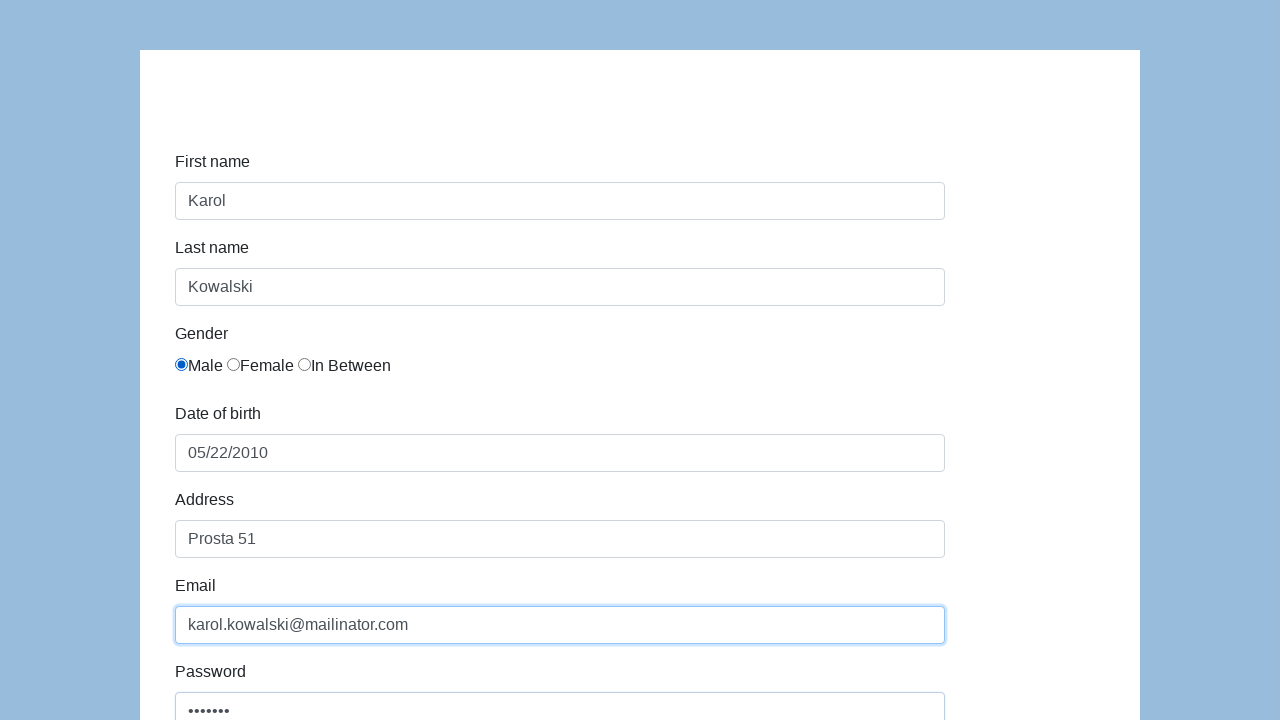

Filled company field with 'Coders Lab' on input[name='company']
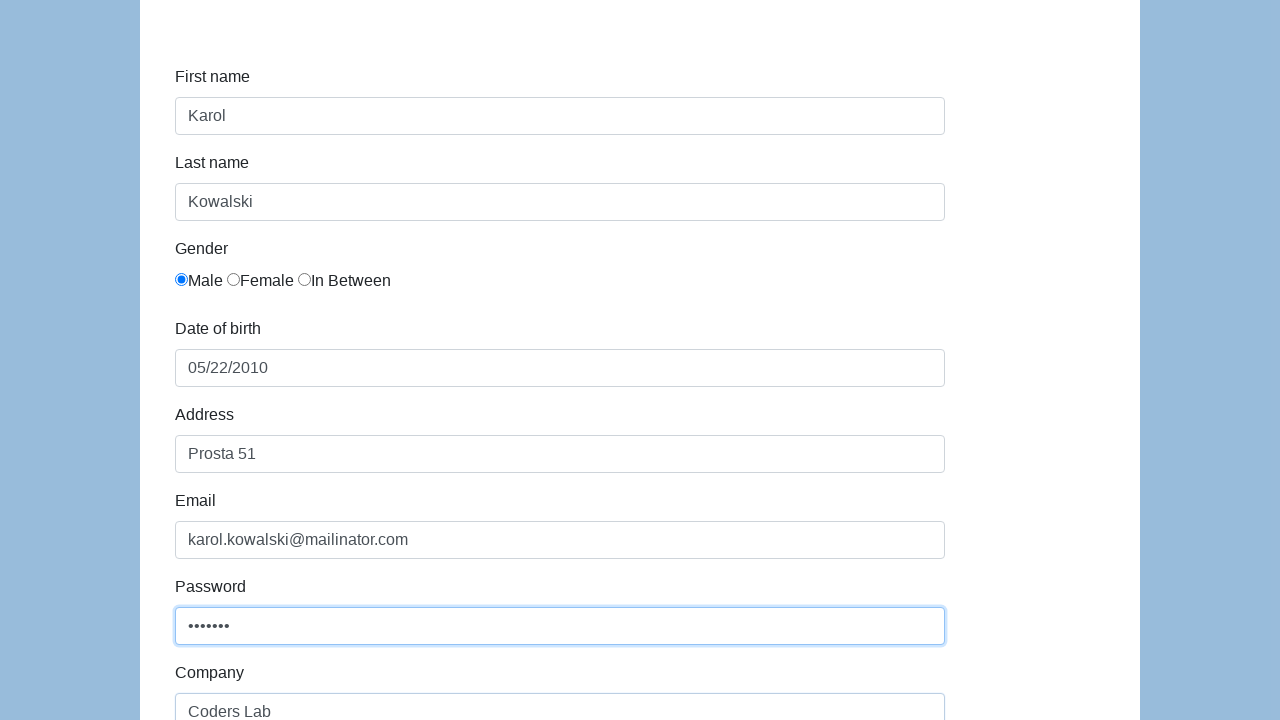

Filled comment field with 'To jest mój pierwszy automat testowy' on textarea[name='comment']
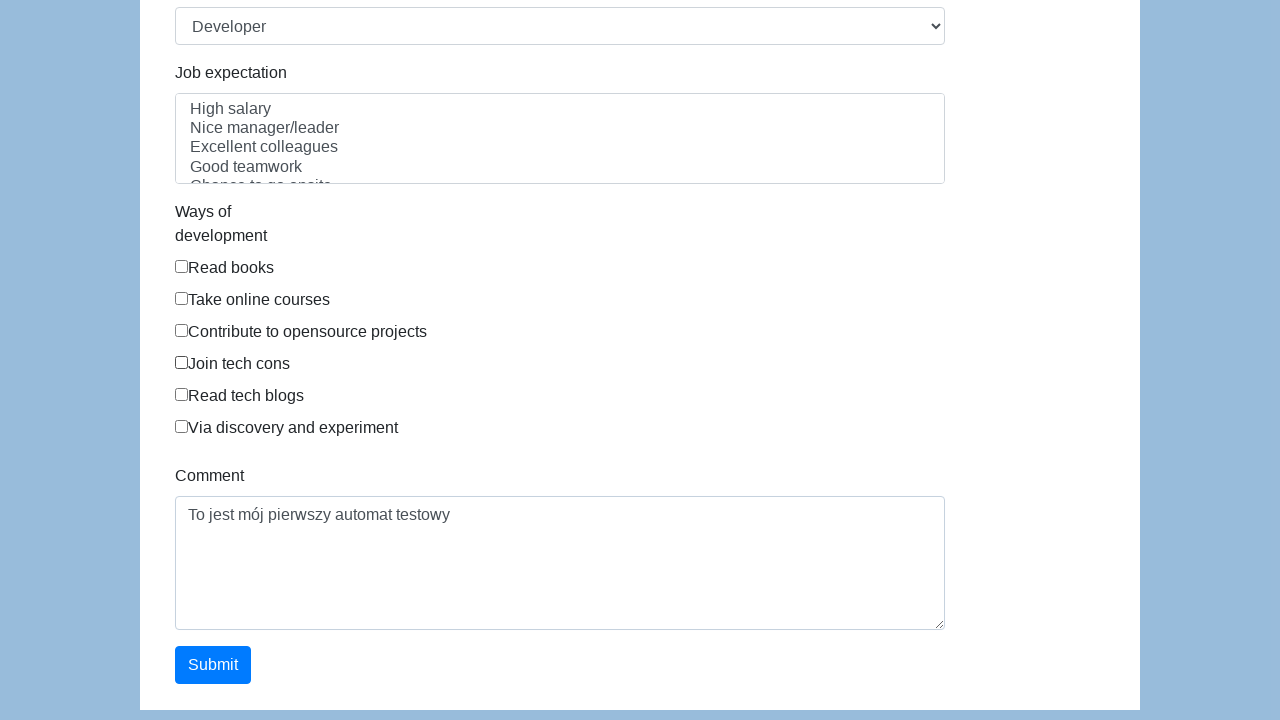

Clicked submit button to submit the form at (213, 665) on #submit
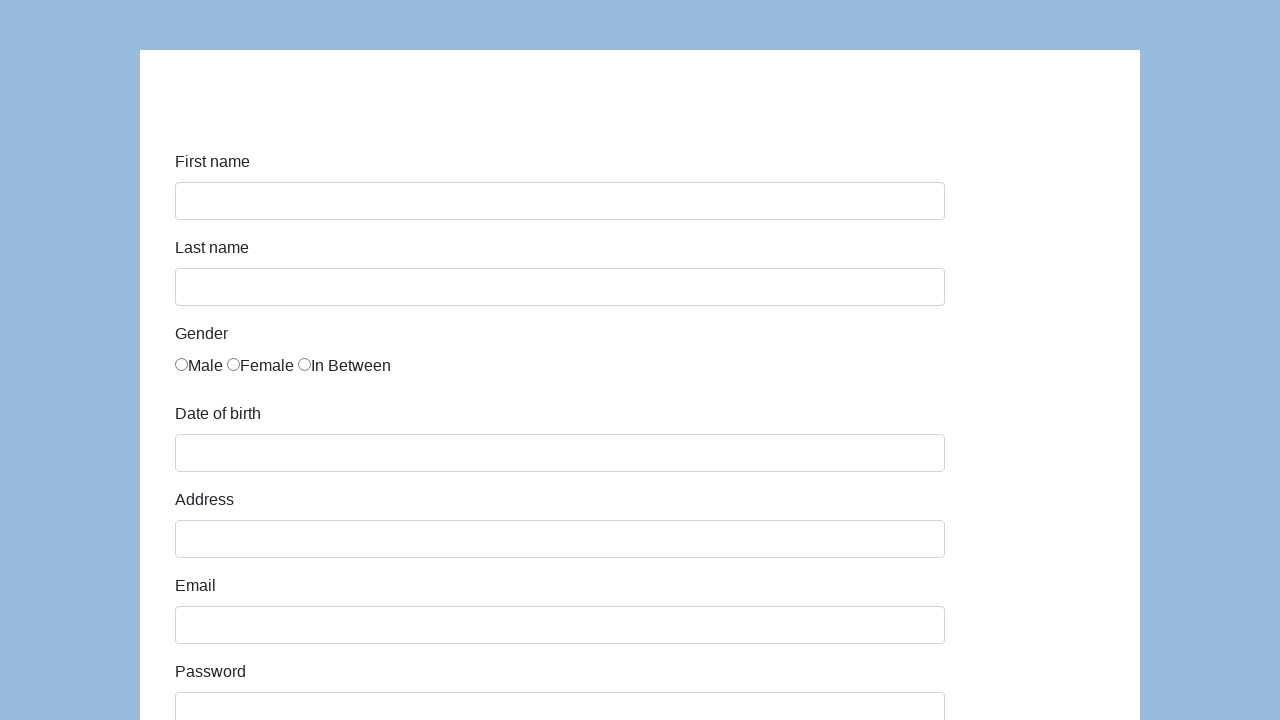

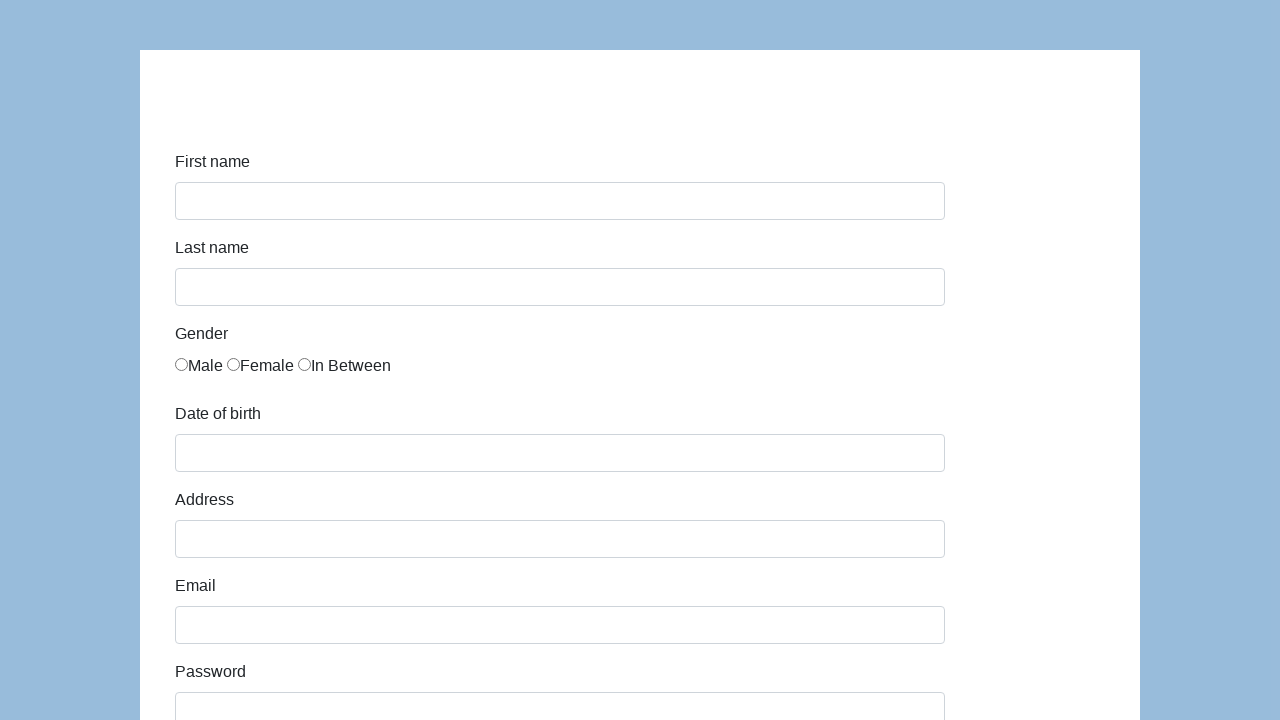